Tests drag-and-drop functionality by dragging an item from the left sortable list to the right sortable list using click-and-hold, move, and release actions.

Starting URL: http://jqueryui.com/resources/demos/sortable/connect-lists.html

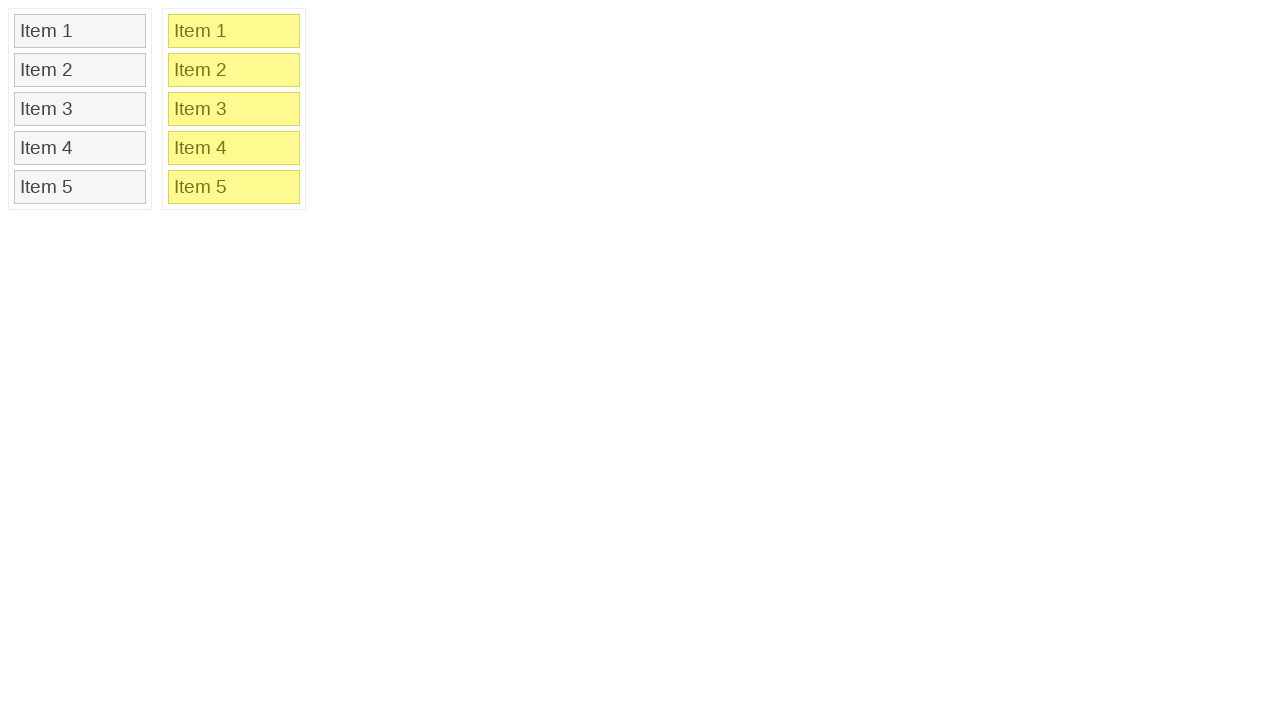

Located 3rd item in left sortable list
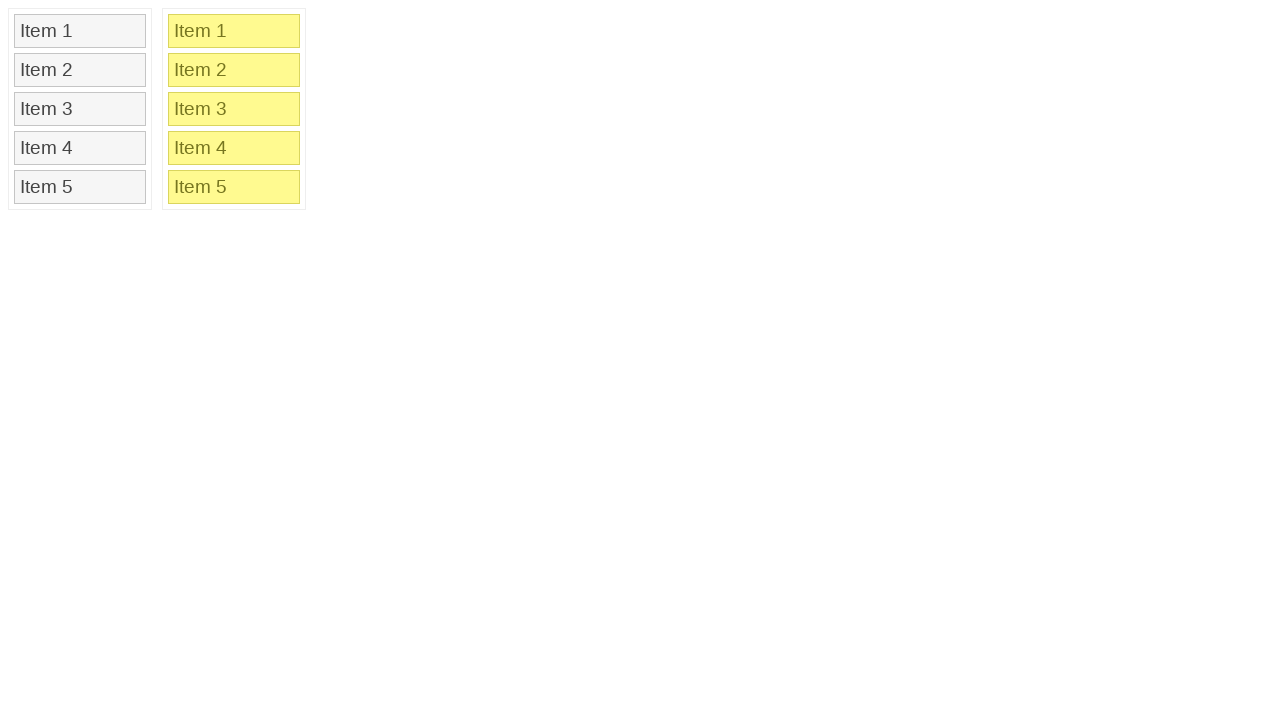

Located 2nd item in right sortable list
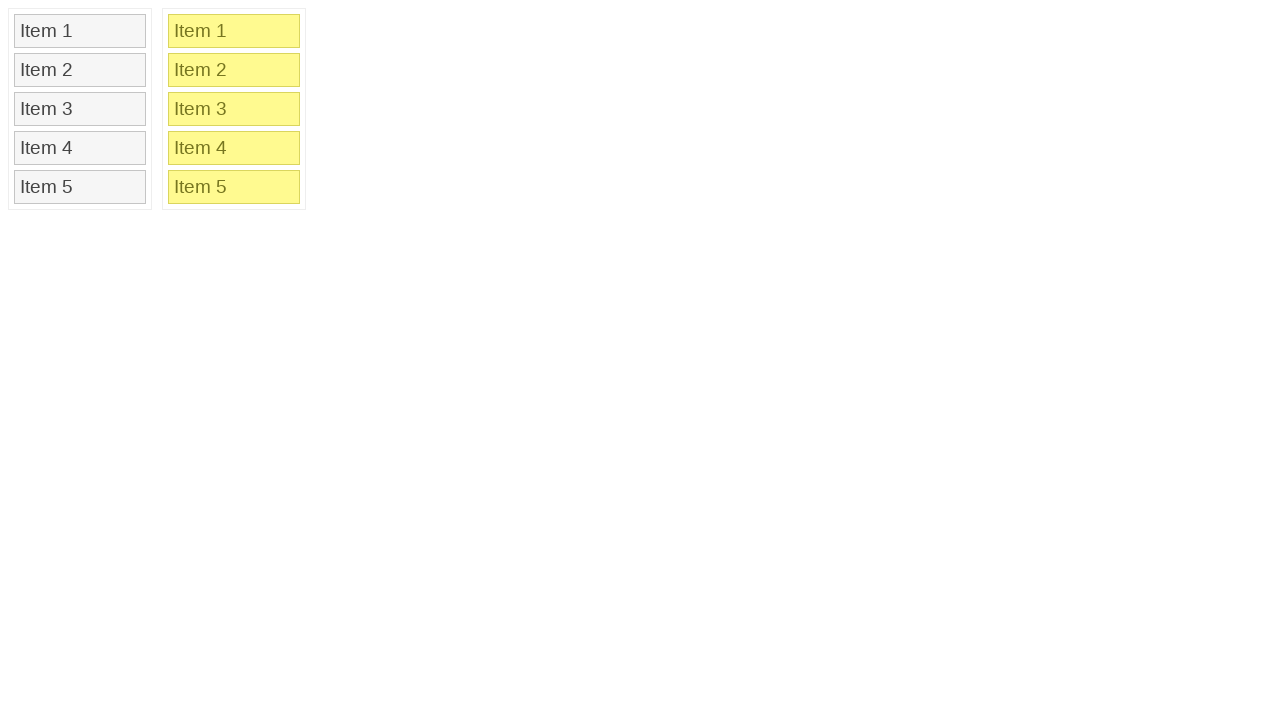

Dragged 3rd item from left list to 2nd position in right list at (234, 70)
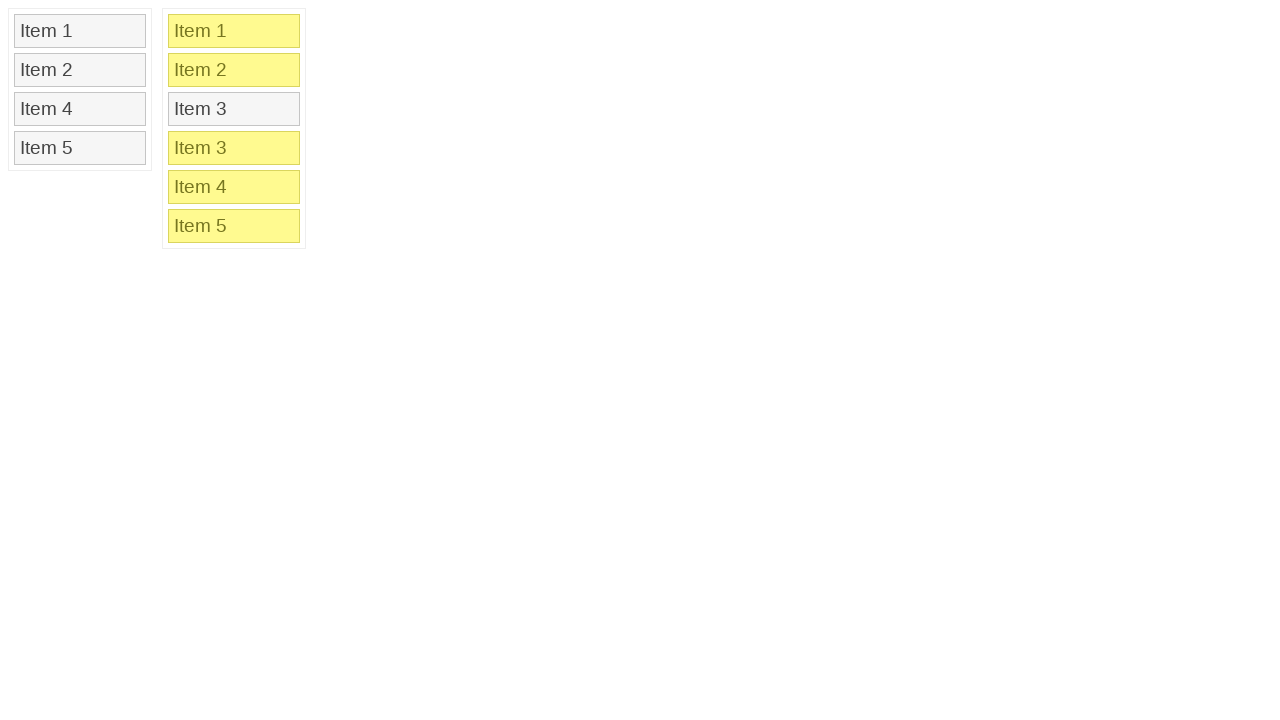

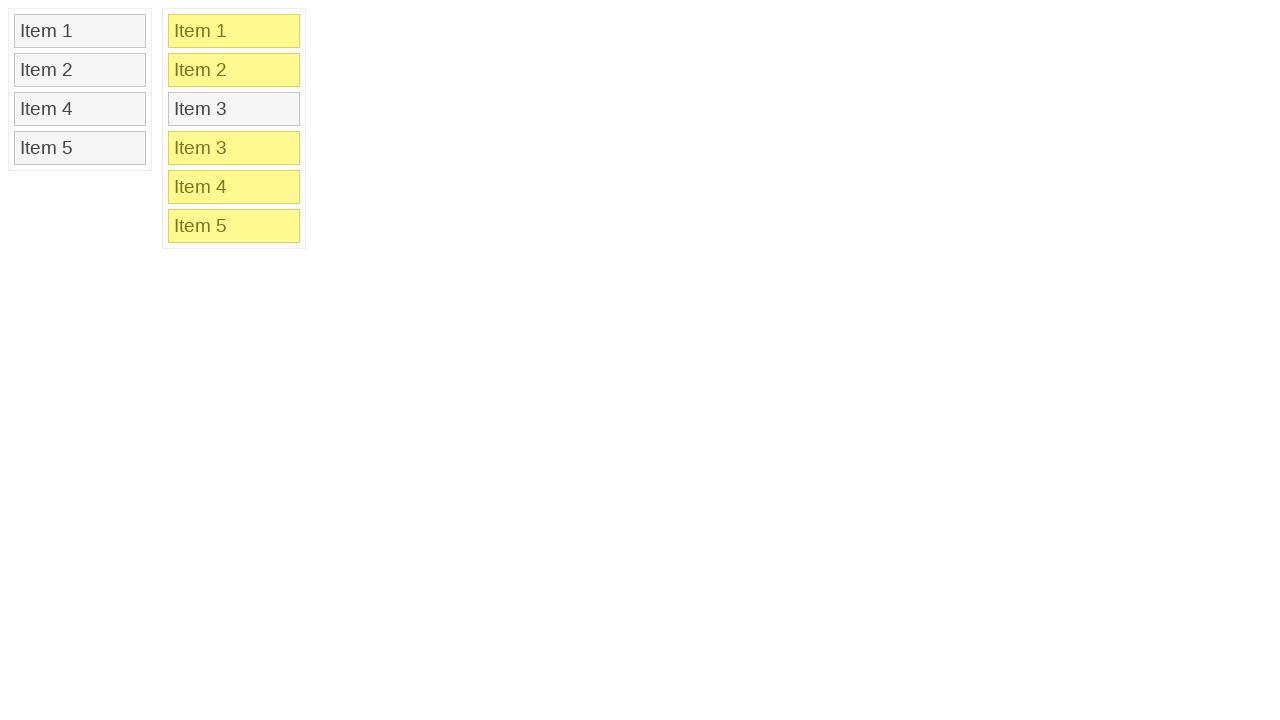